Navigates to a course page on the LMS website and verifies that the course title "Social Media Marketing" is displayed correctly

Starting URL: https://alchemy.hguy.co/lms

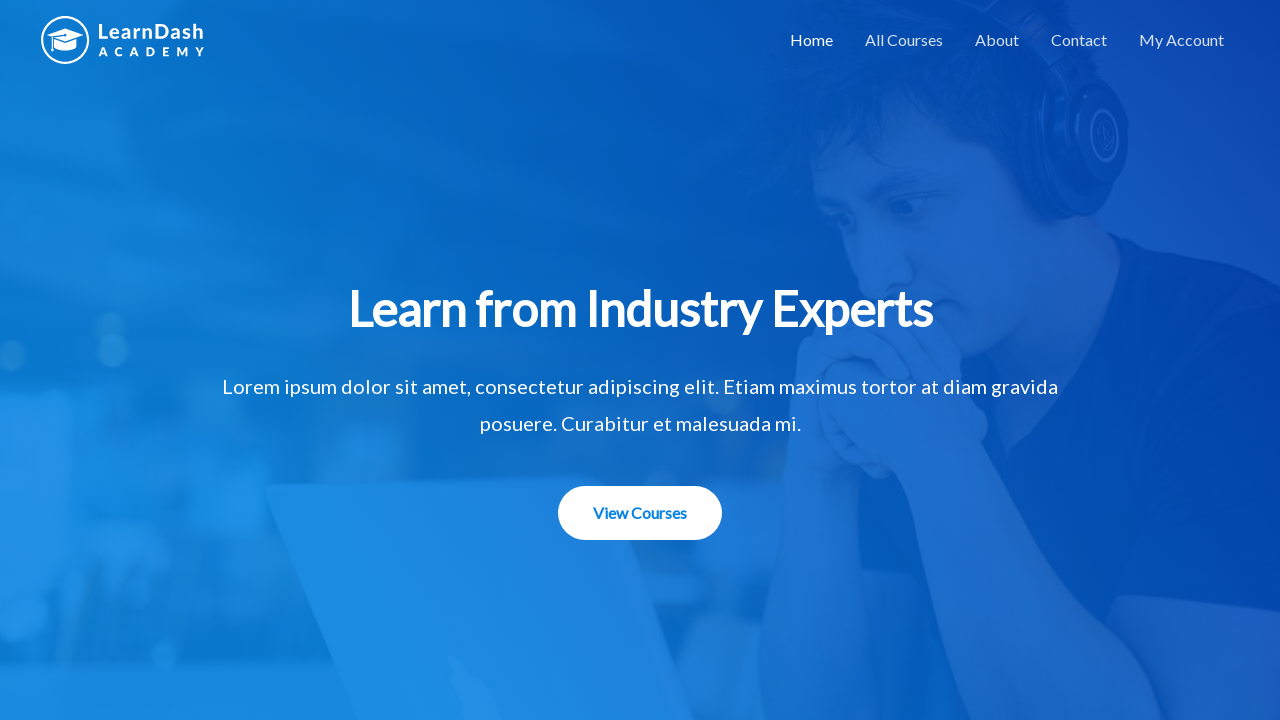

Clicked on menu item to access courses at (904, 40) on #menu-item-1508 > a:nth-child(1)
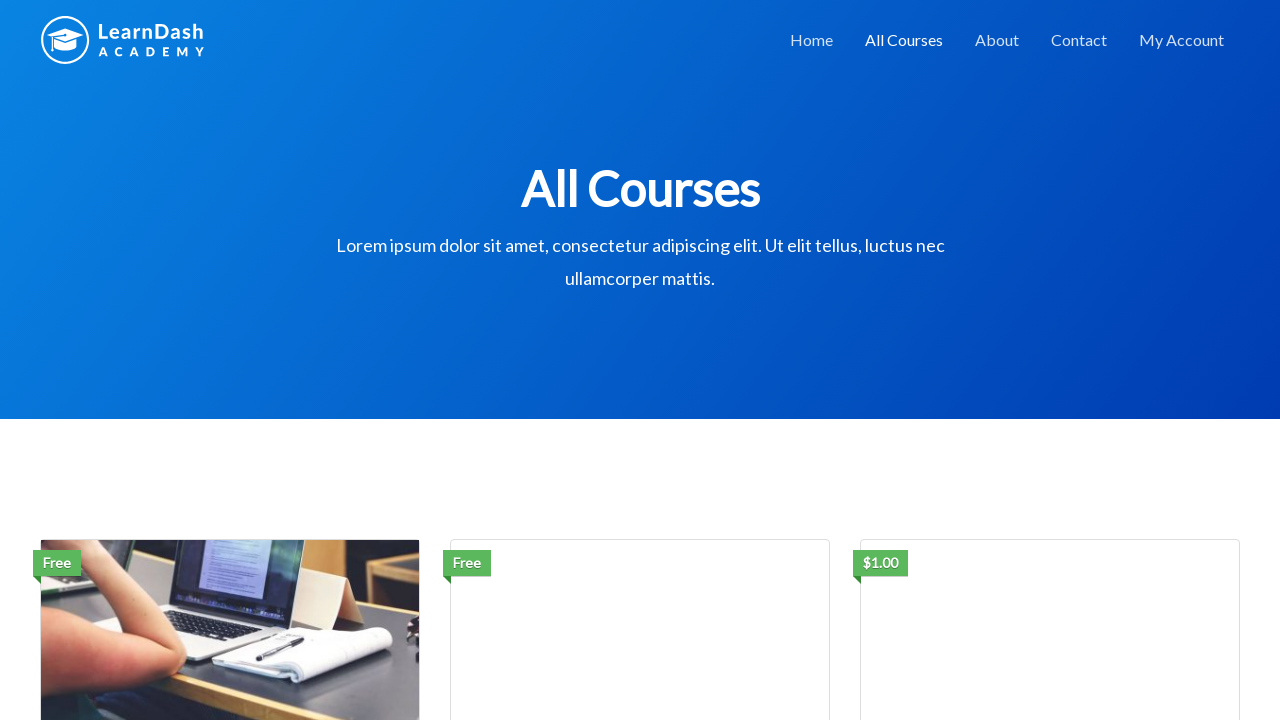

Clicked on course link to navigate to course page at (230, 615) on #post-69 > a:nth-child(2) > img:nth-child(1)
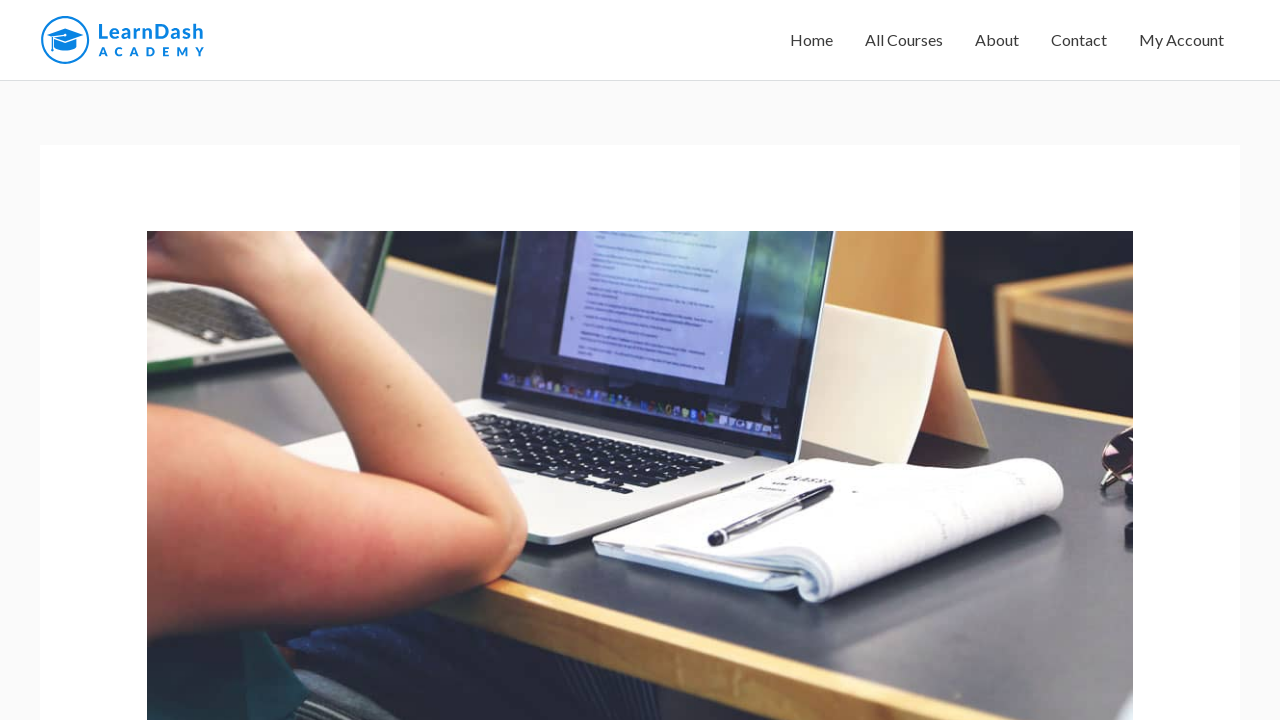

Course page loaded and course title element is visible
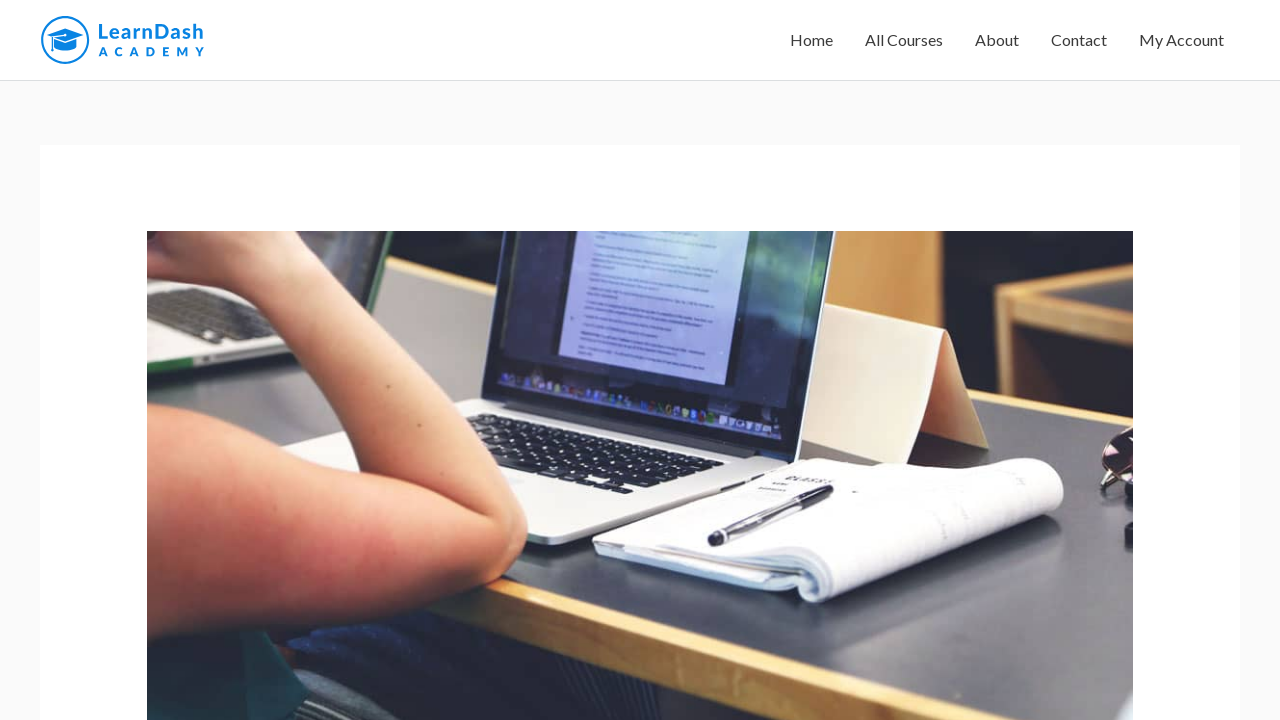

Retrieved course title element
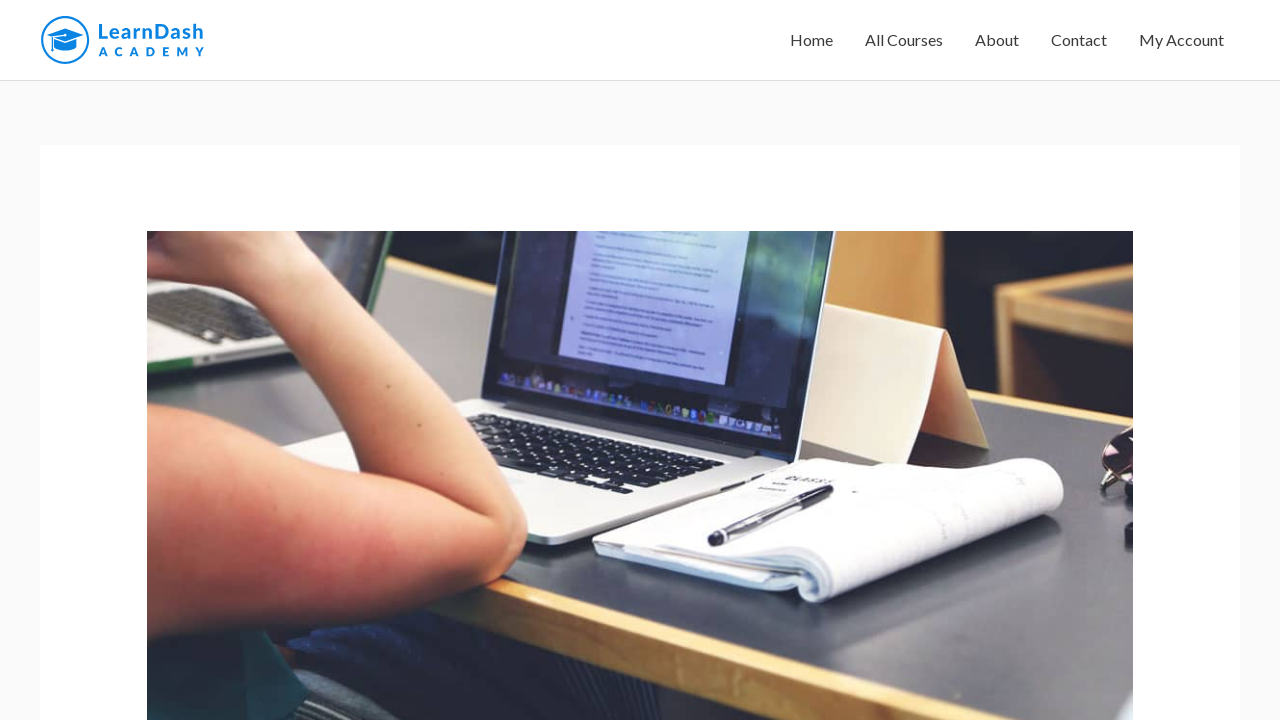

Verified course title is 'Social Media Marketing'
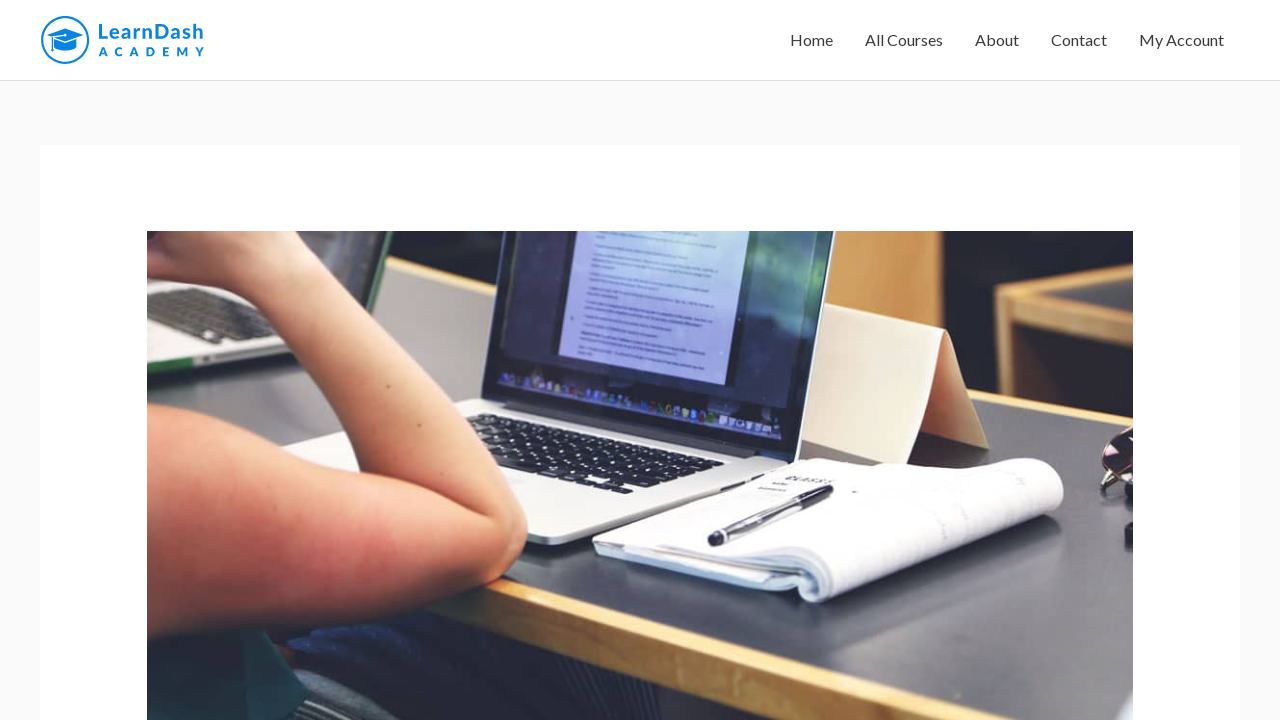

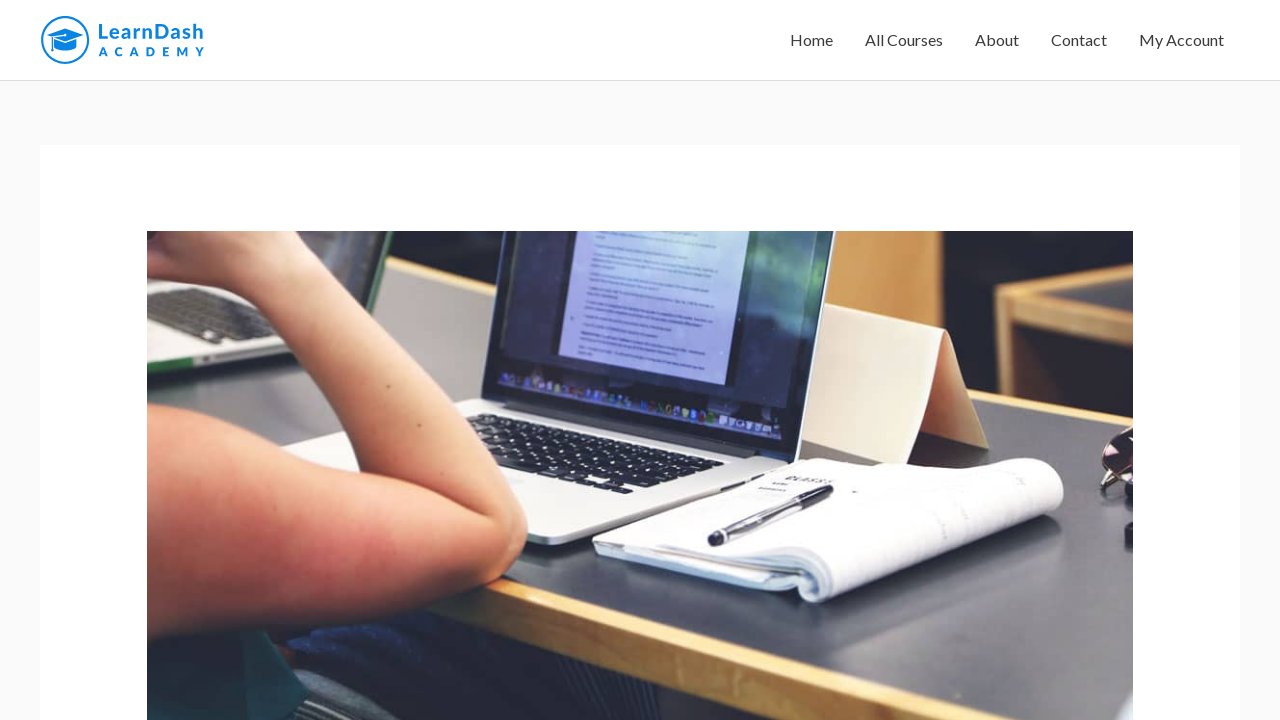